Tests input field functionality by entering a number and then clearing the field

Starting URL: https://the-internet.herokuapp.com/inputs

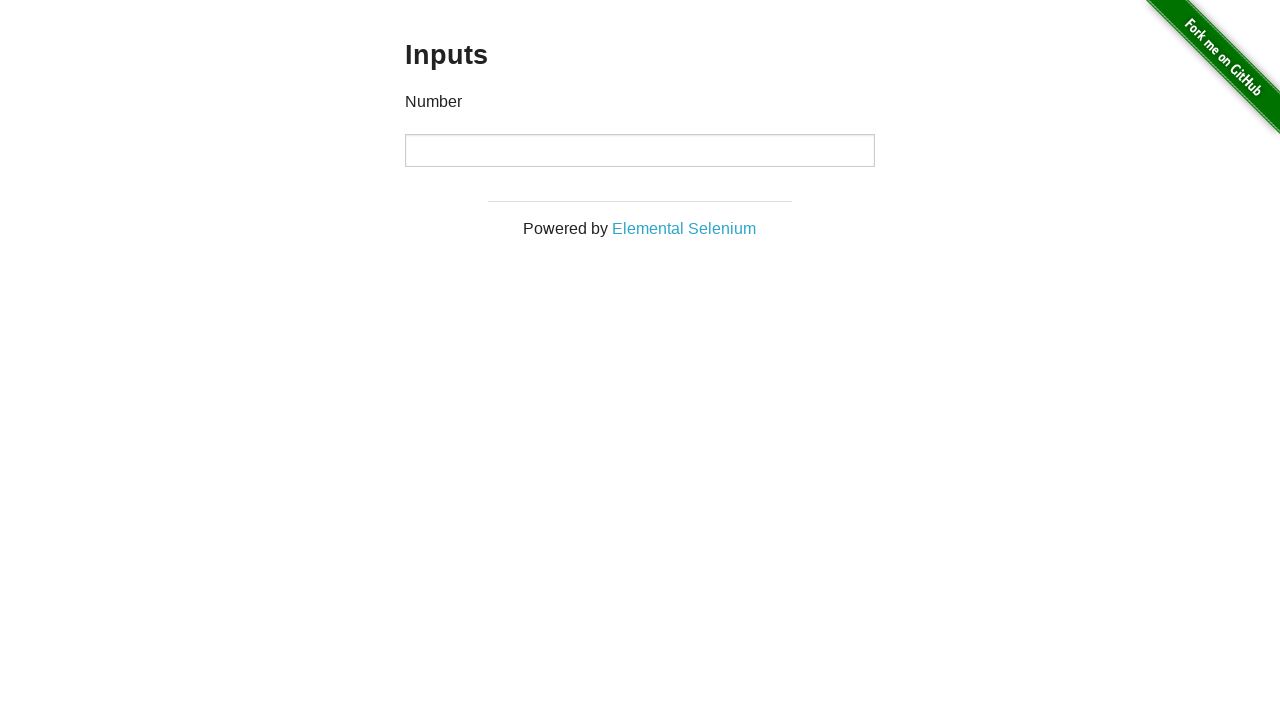

Entered number 1234567890 into the input field on input[type='number']
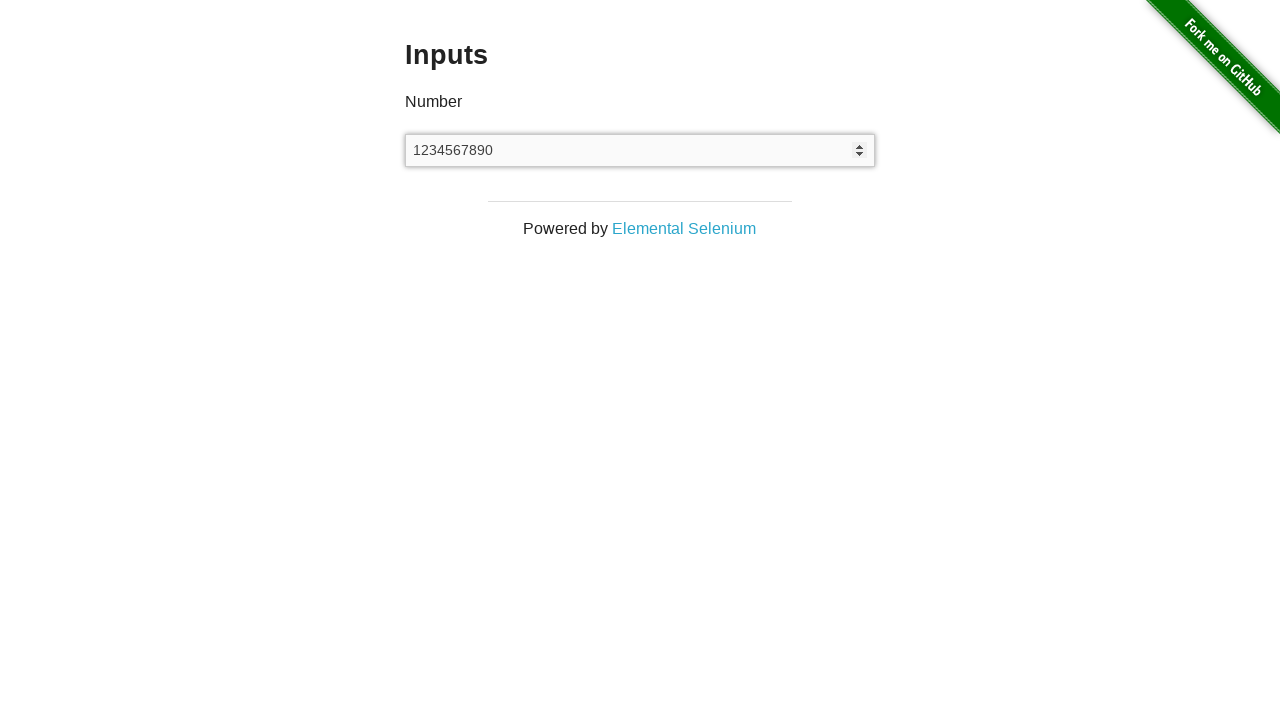

Cleared the input field on input[type='number']
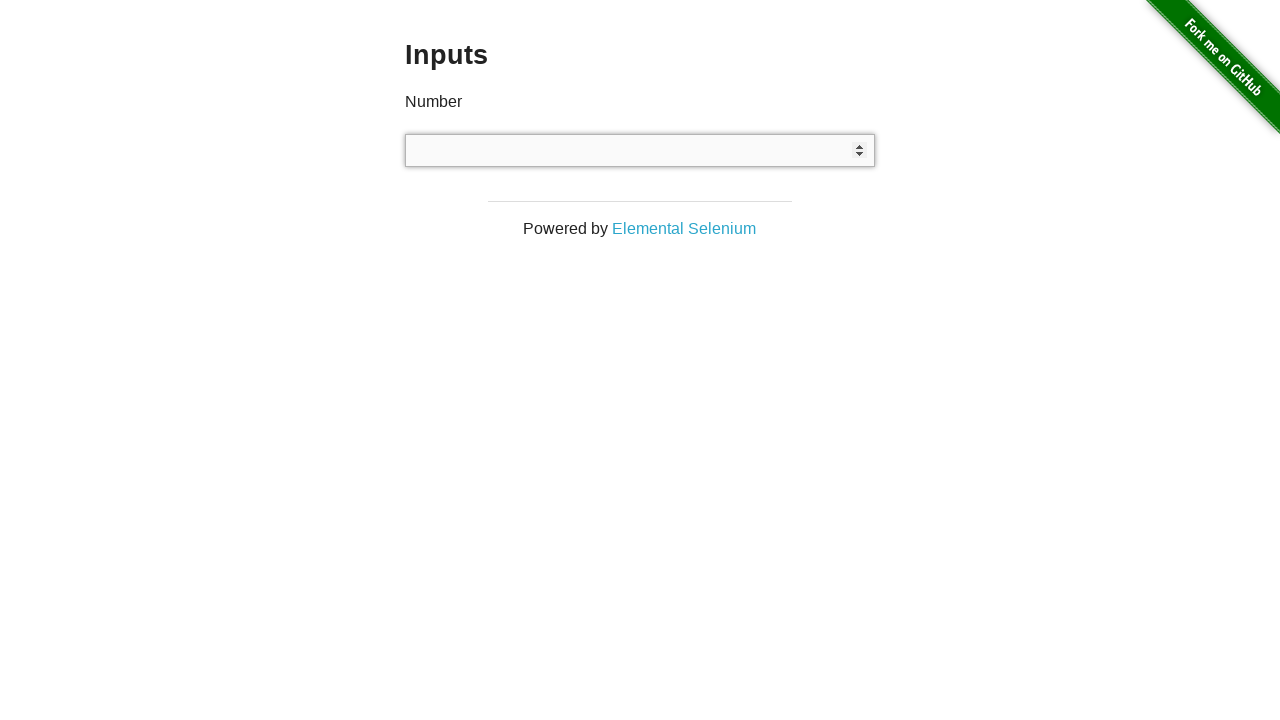

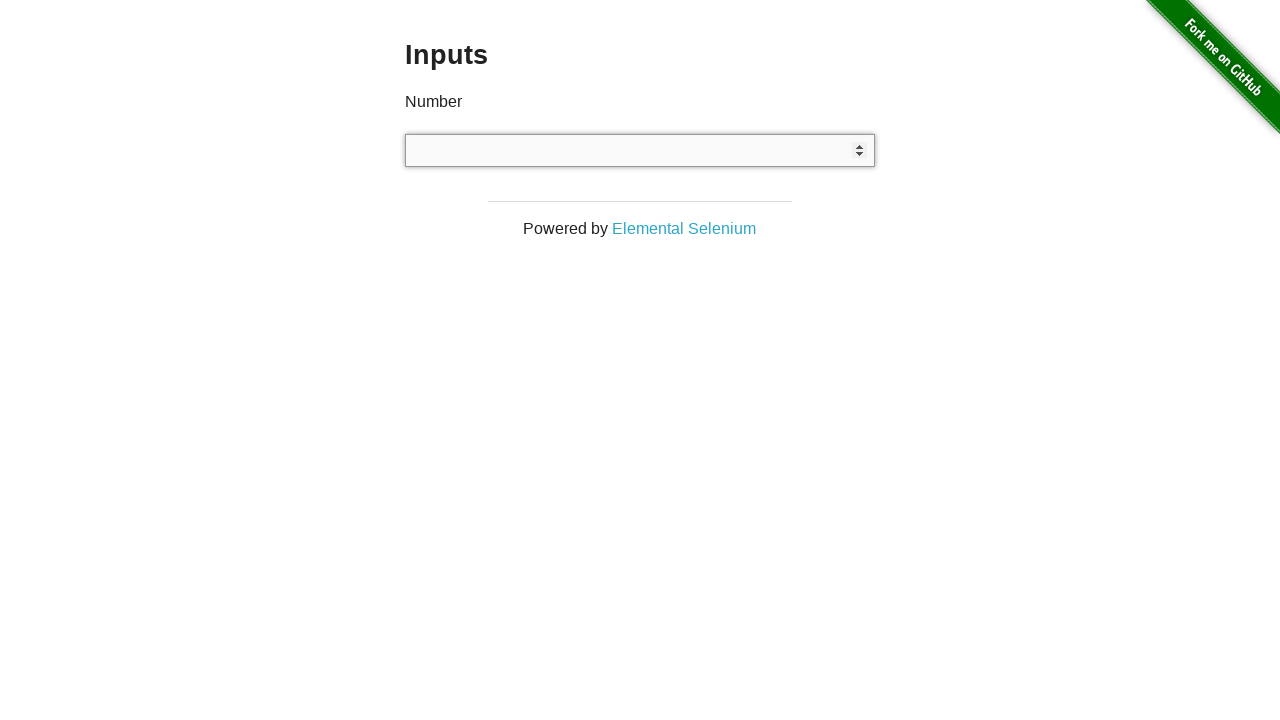